Tests clicking on the phone tab in the authorization form

Starting URL: https://b2c.passport.rt.ru/auth/realms/b2c/protocol/openid-connect/auth?client_id=account_b2c&redirect_uri=https://b2c.passport.rt.ru/account_b2c/login&response_type=code&scope=openid&state=2df89d71-6030-4435-82af-a52375a78cbe&theme&auth_type

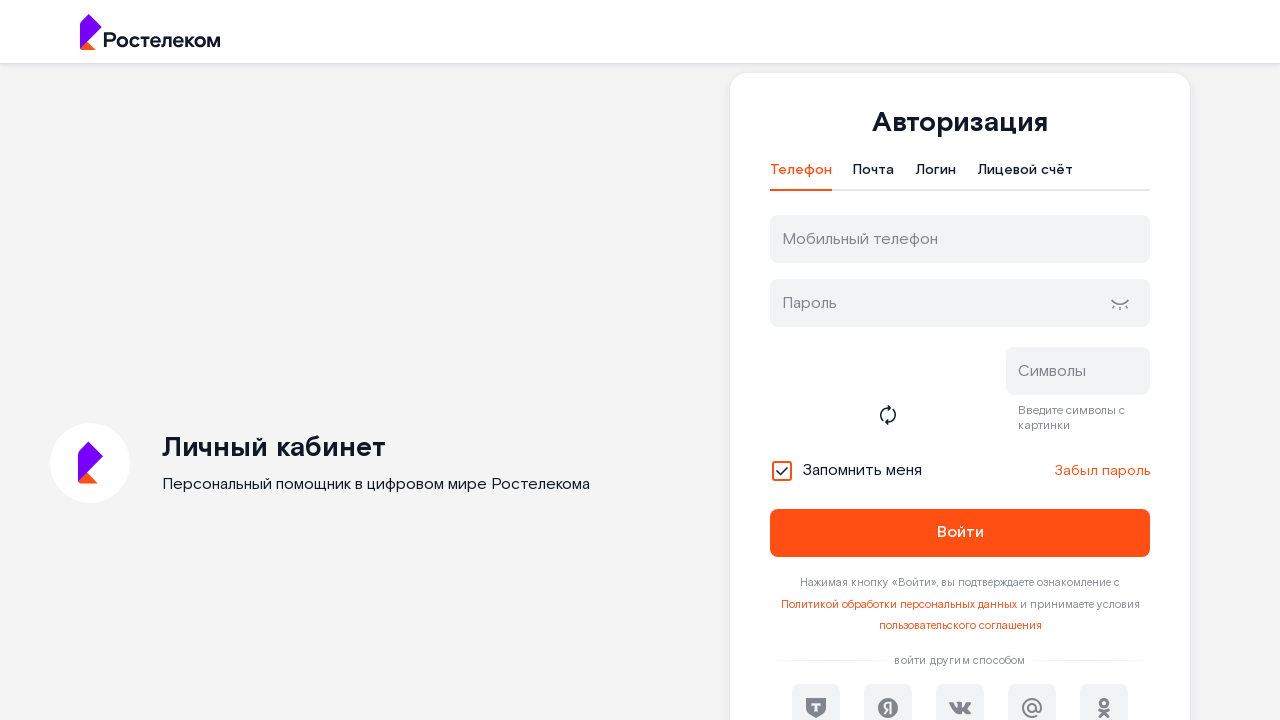

Clicked on the phone tab in the authorization form at (801, 175) on #t-btn-tab-phone
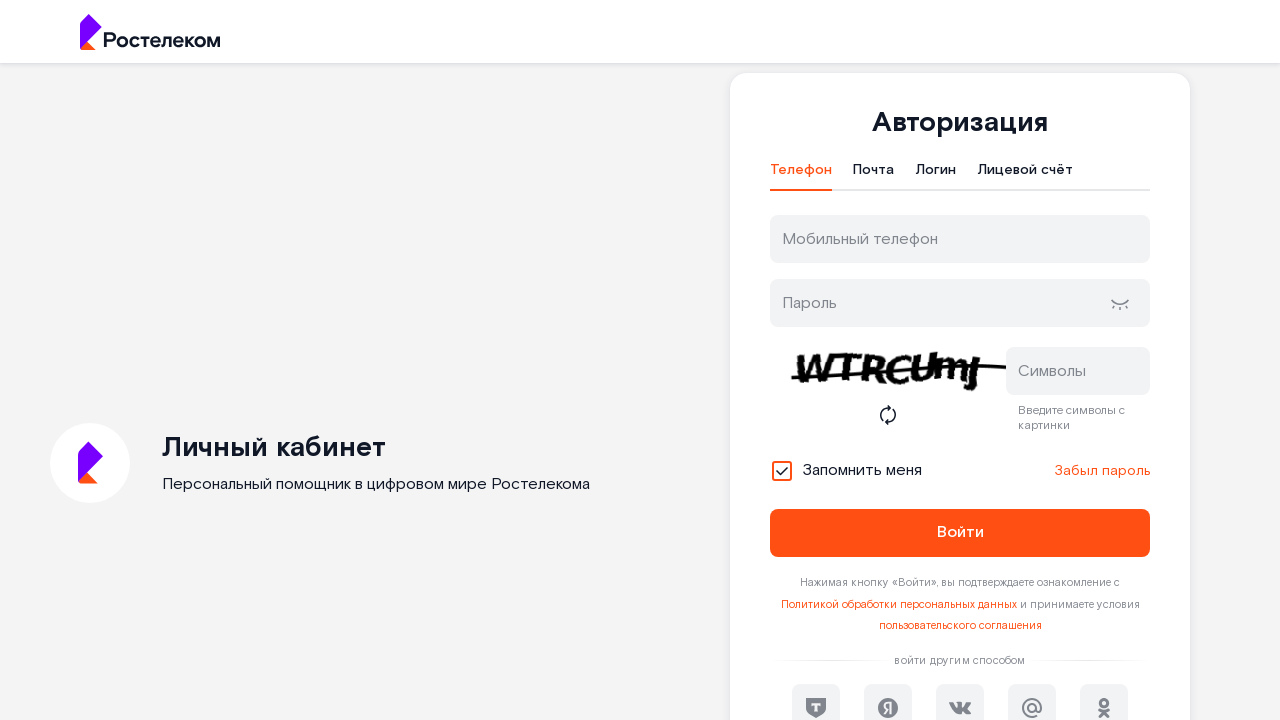

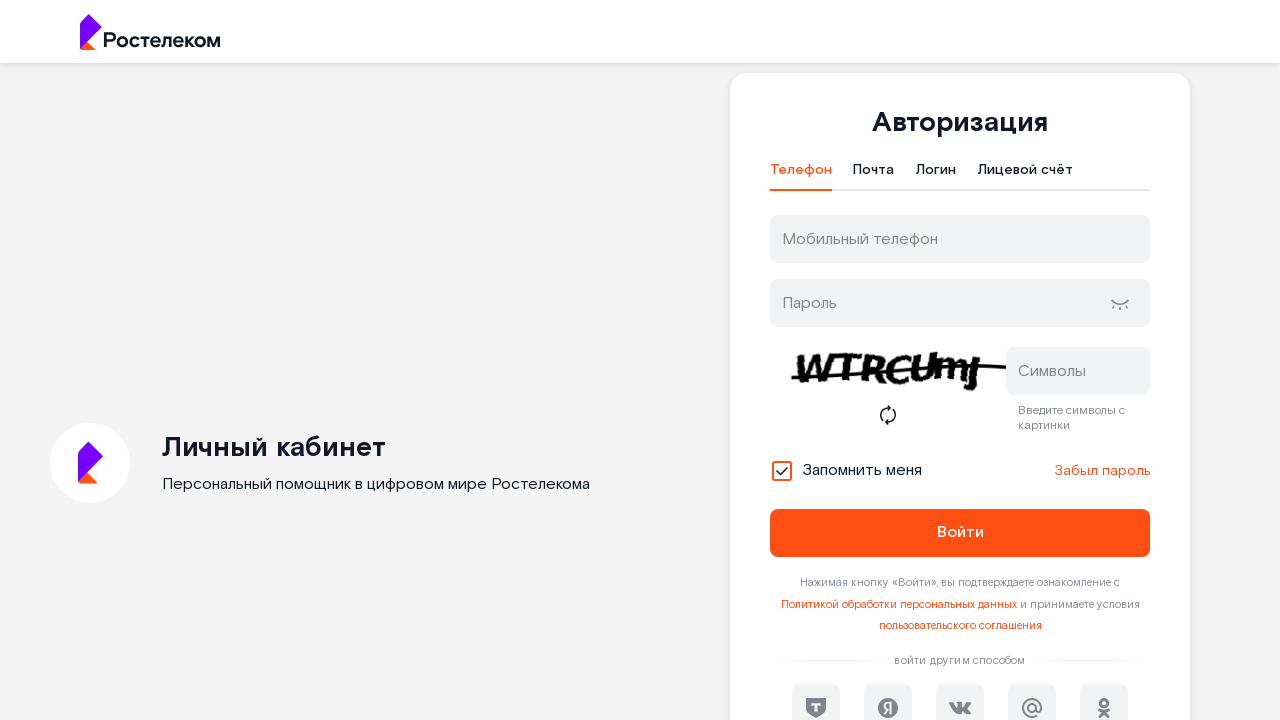